Tests various form elements including checkboxes, radio buttons, and show/hide functionality on an automation practice page

Starting URL: https://rahulshettyacademy.com/AutomationPractice/

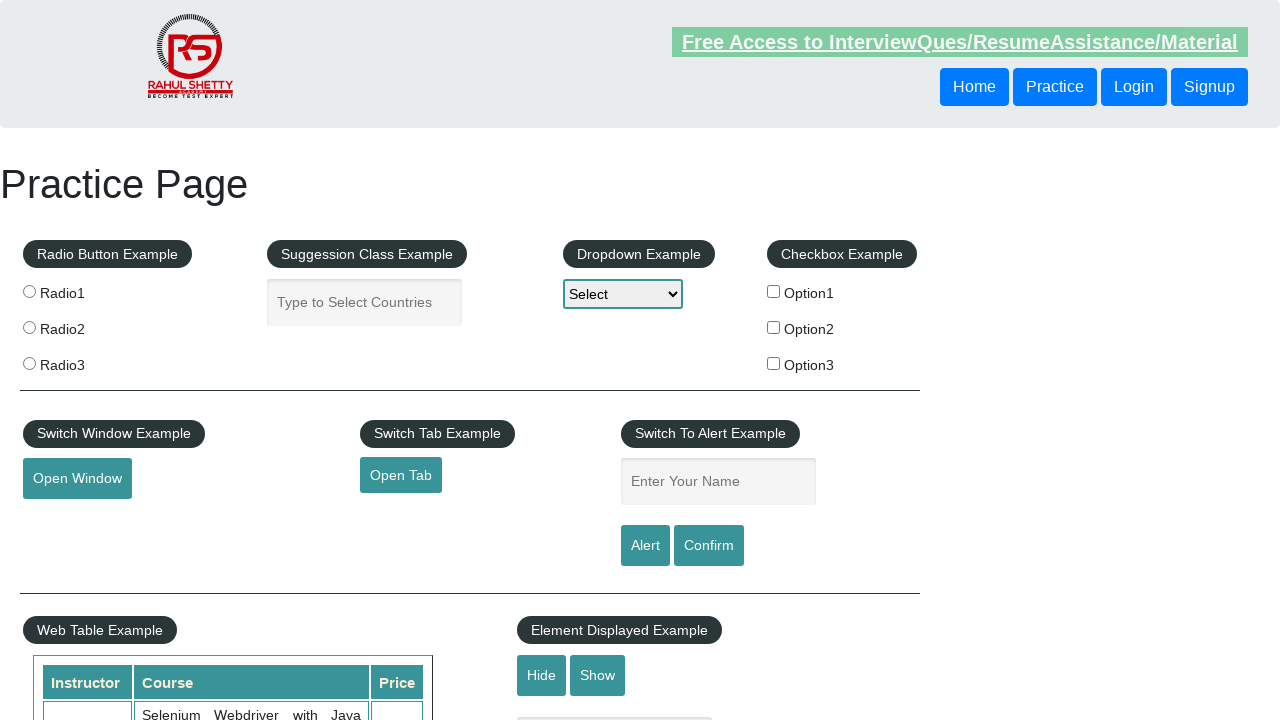

Located all checkbox elements on the page
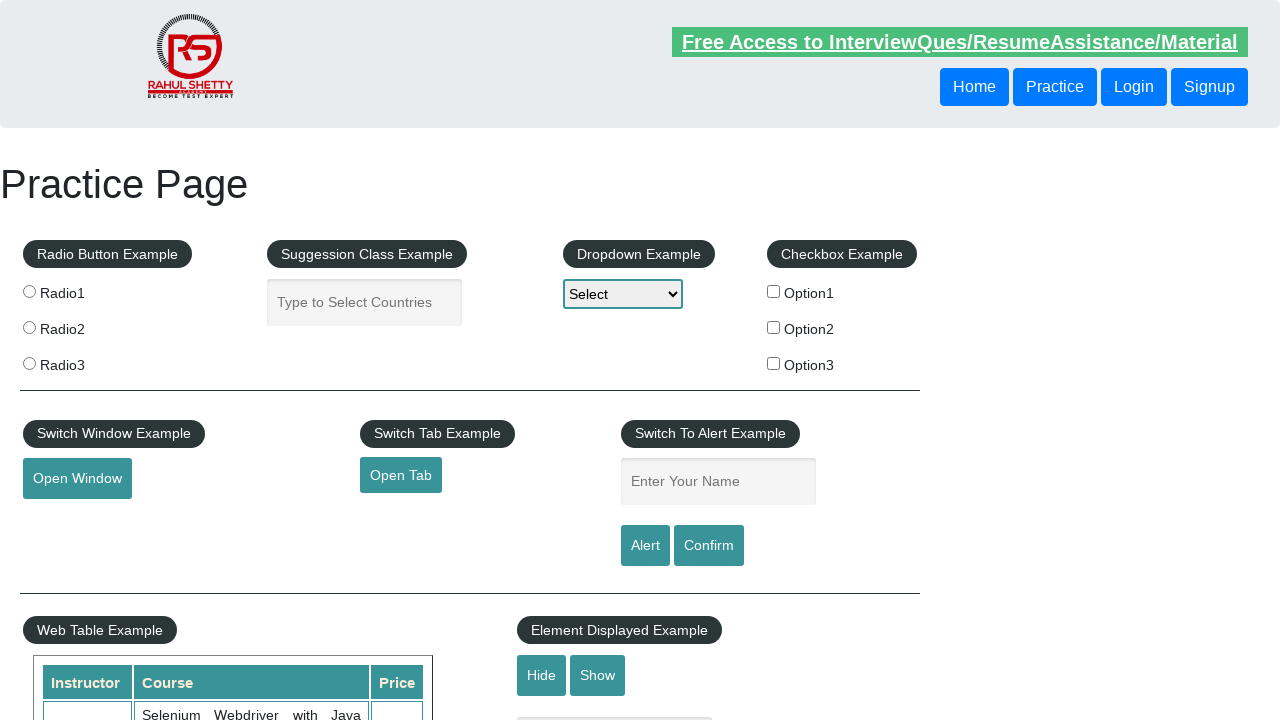

Clicked checkbox with value 'option3' at (774, 363) on input[type='checkbox'] >> nth=2
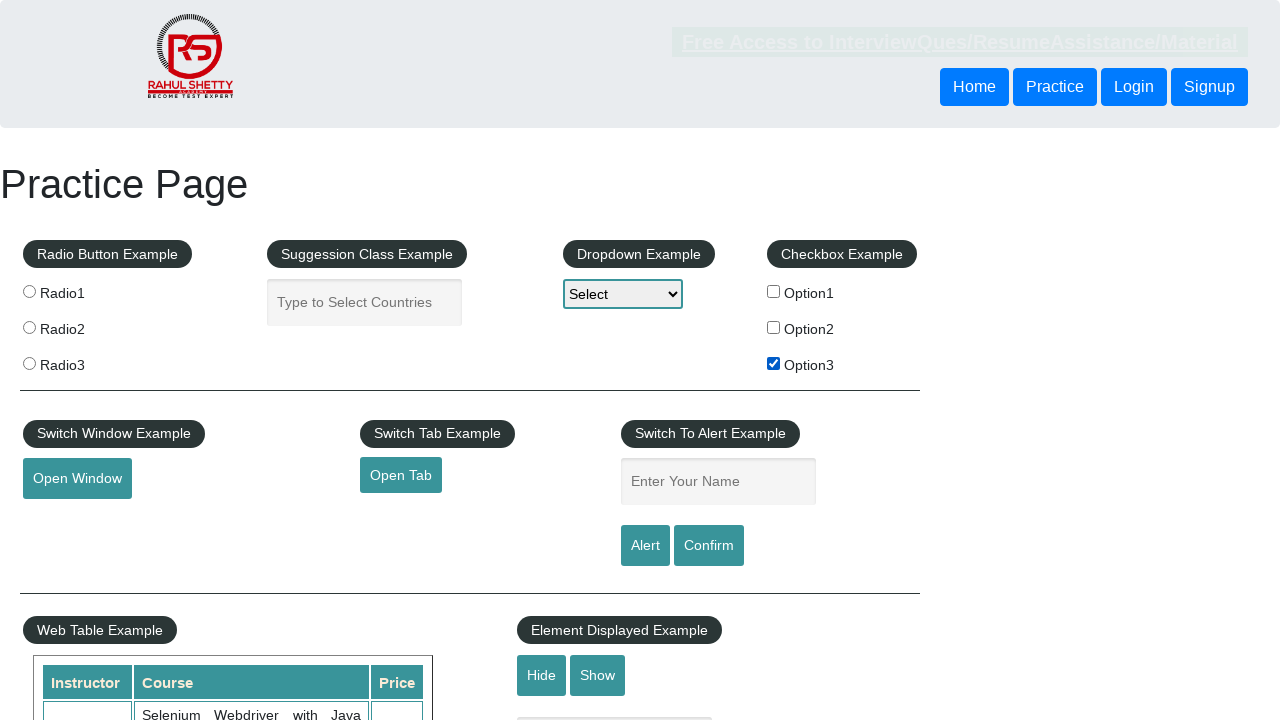

Located all radio button elements on the page
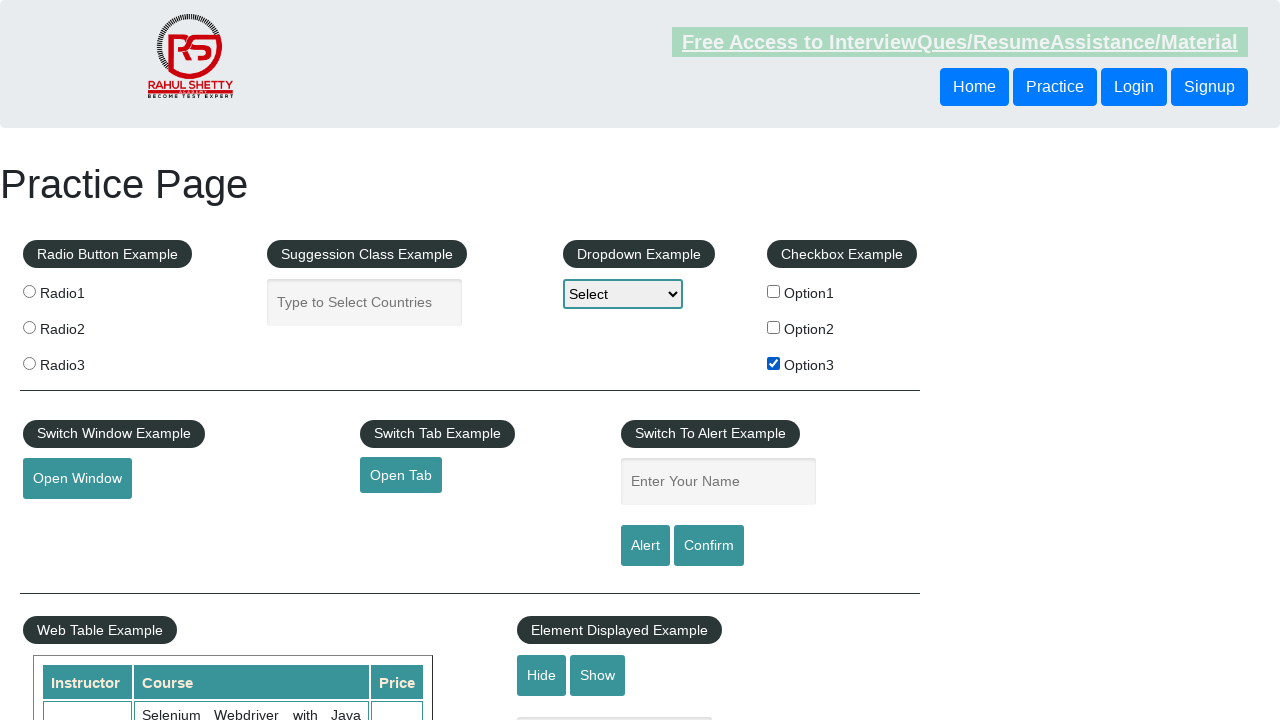

Clicked radio button with value 'radio1' at (29, 291) on input.radioButton >> nth=0
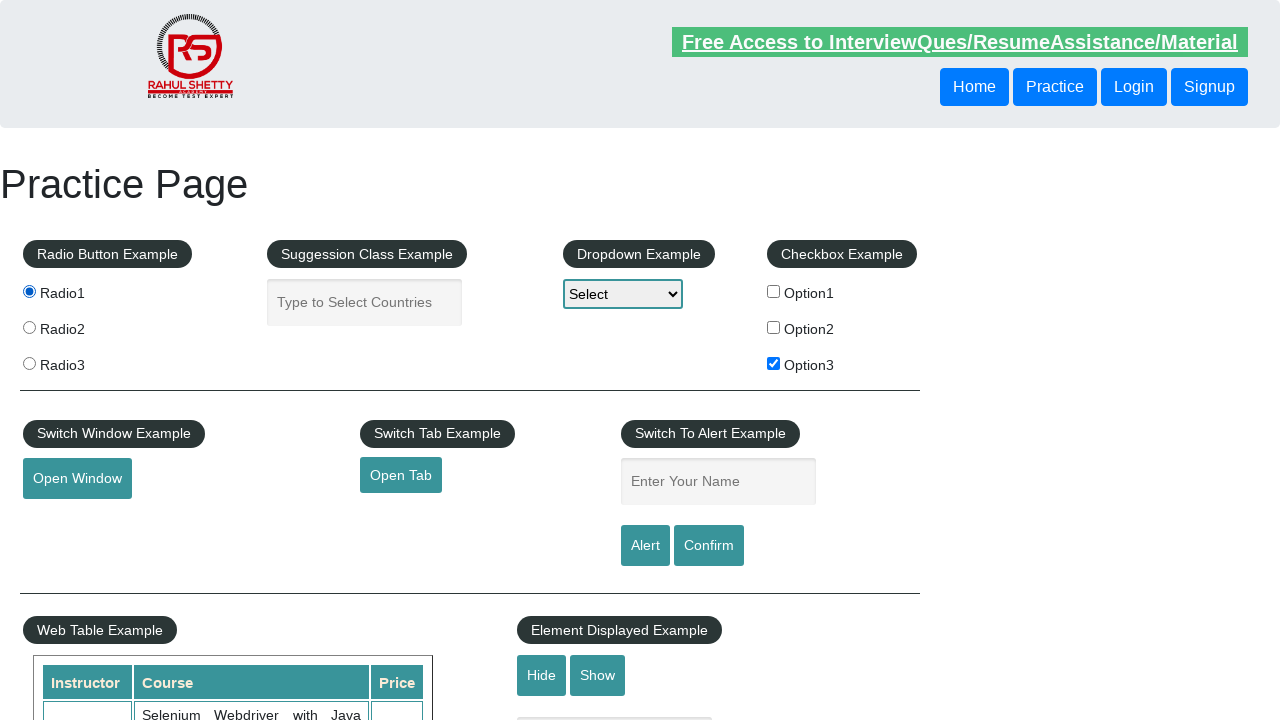

Clicked the hide textbox button at (542, 675) on #hide-textbox
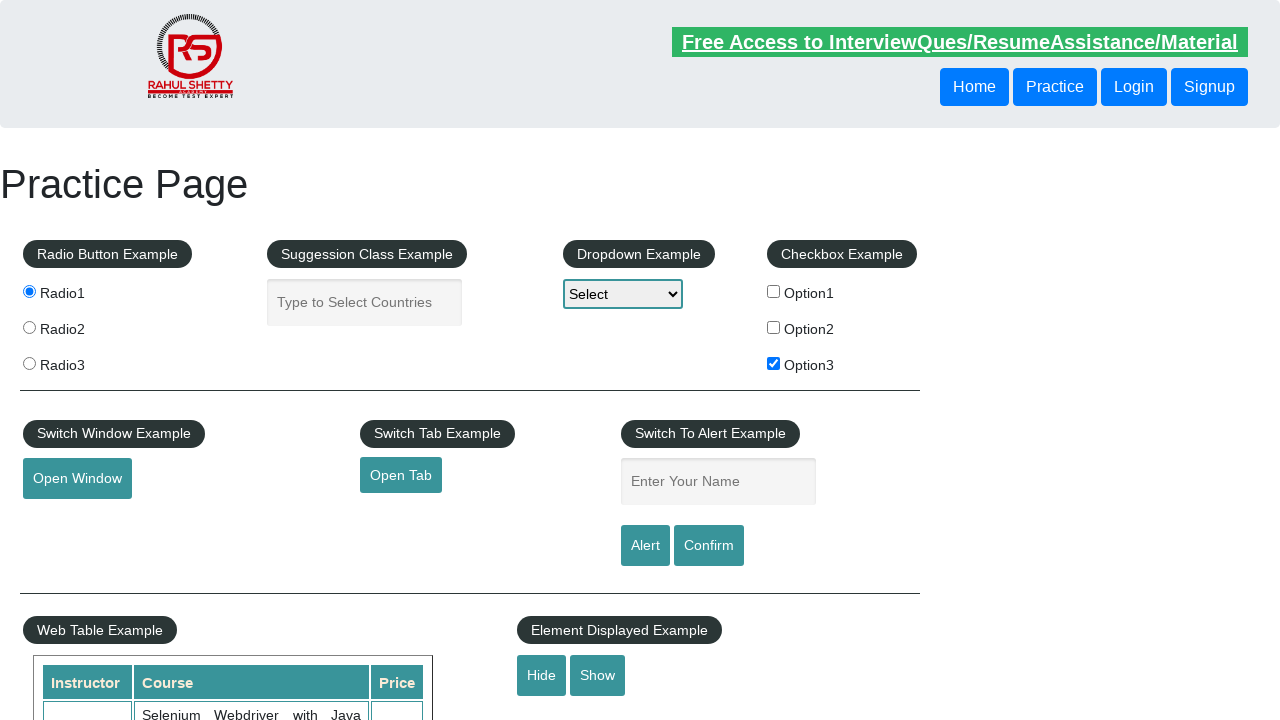

Clicked the show textbox button at (598, 675) on #show-textbox
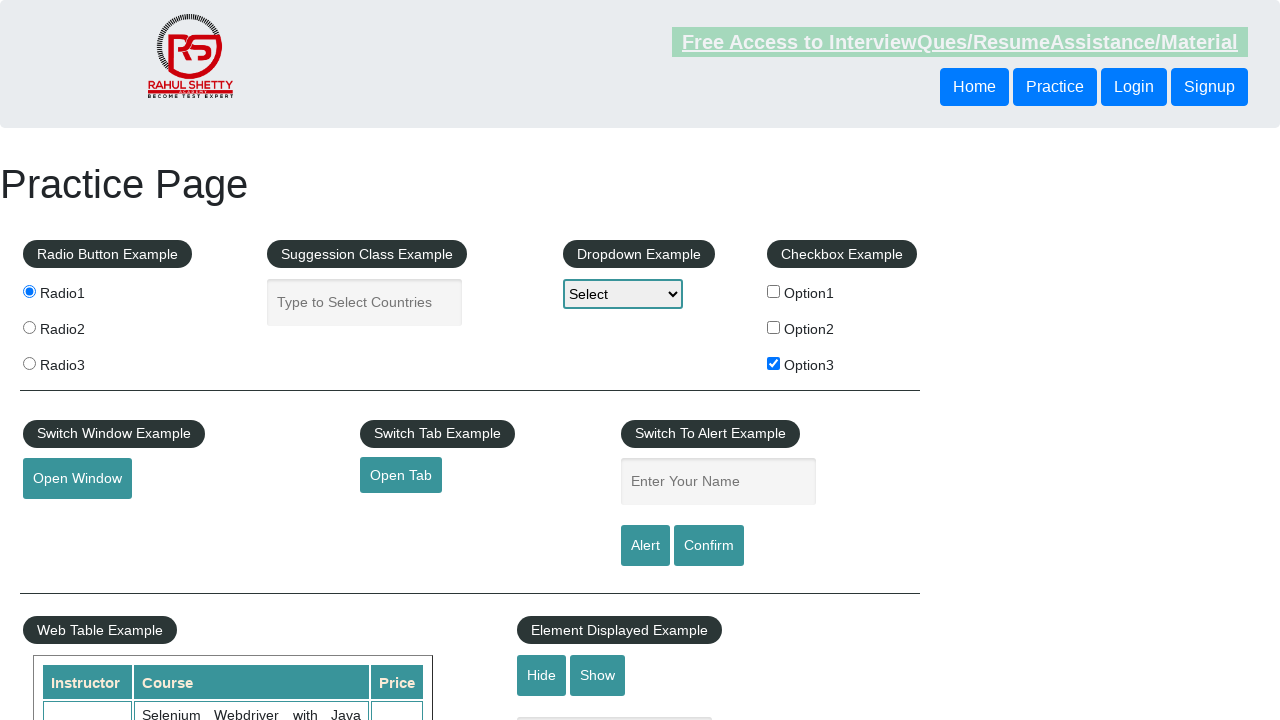

Verified that the text field is visible
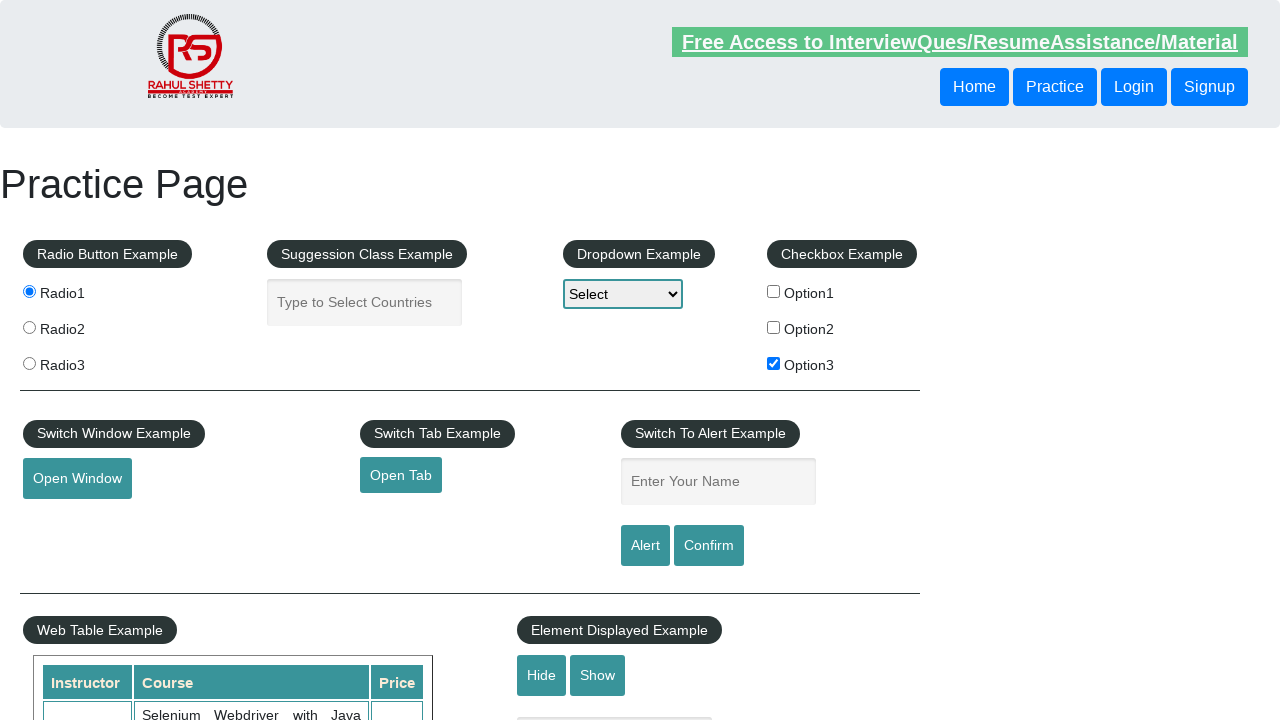

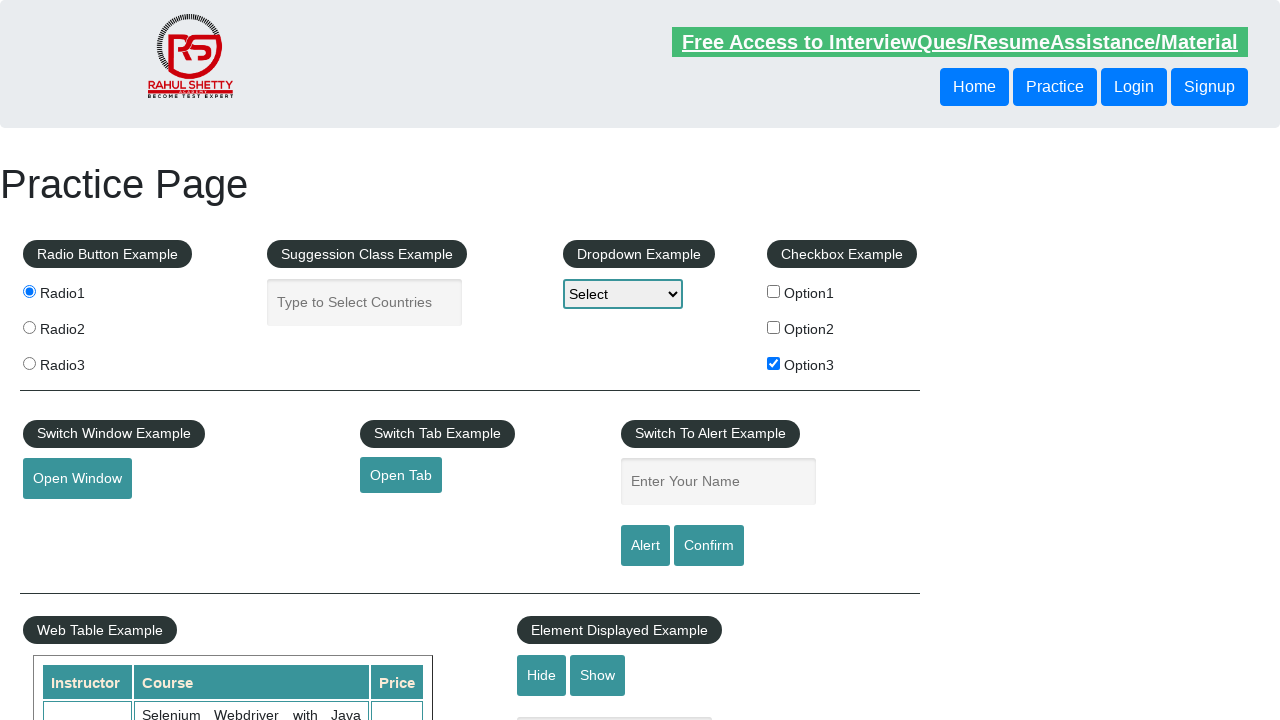